Tests multi-tab browser functionality by opening Snapdeal in the first tab, then opening Myntra in a new tab

Starting URL: https://www.snapdeal.com/

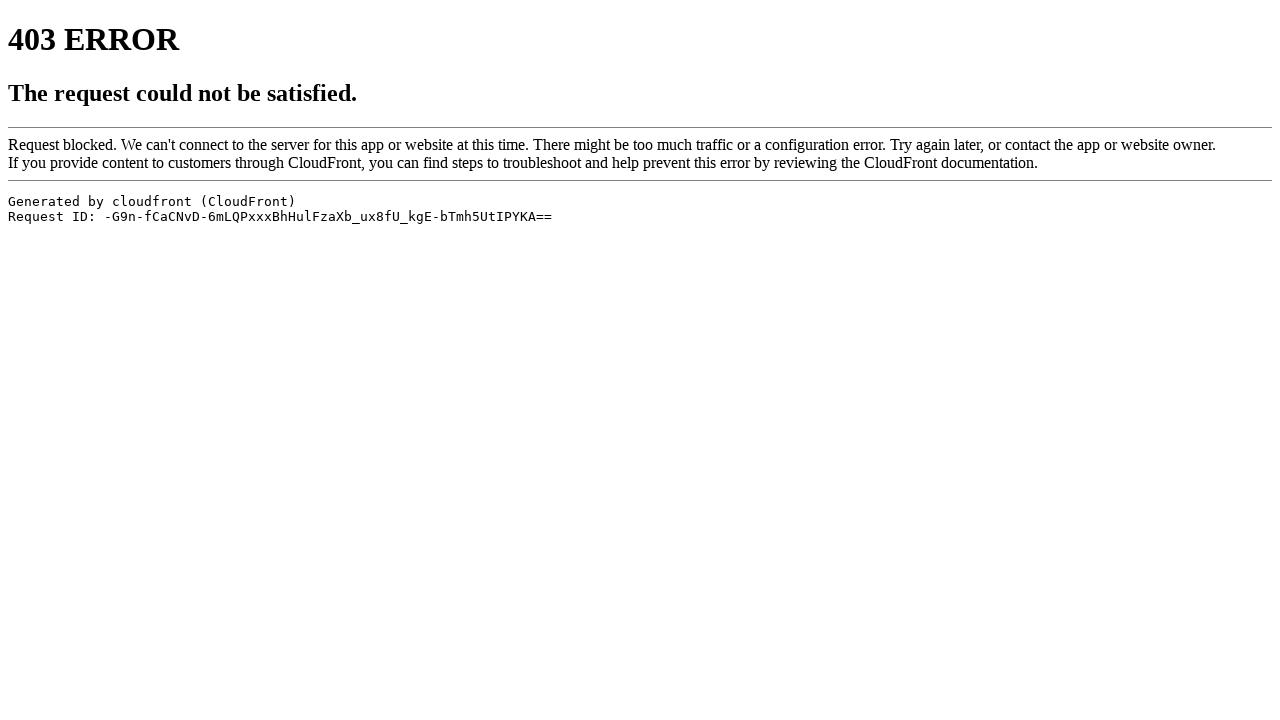

Opened a new tab in the browser
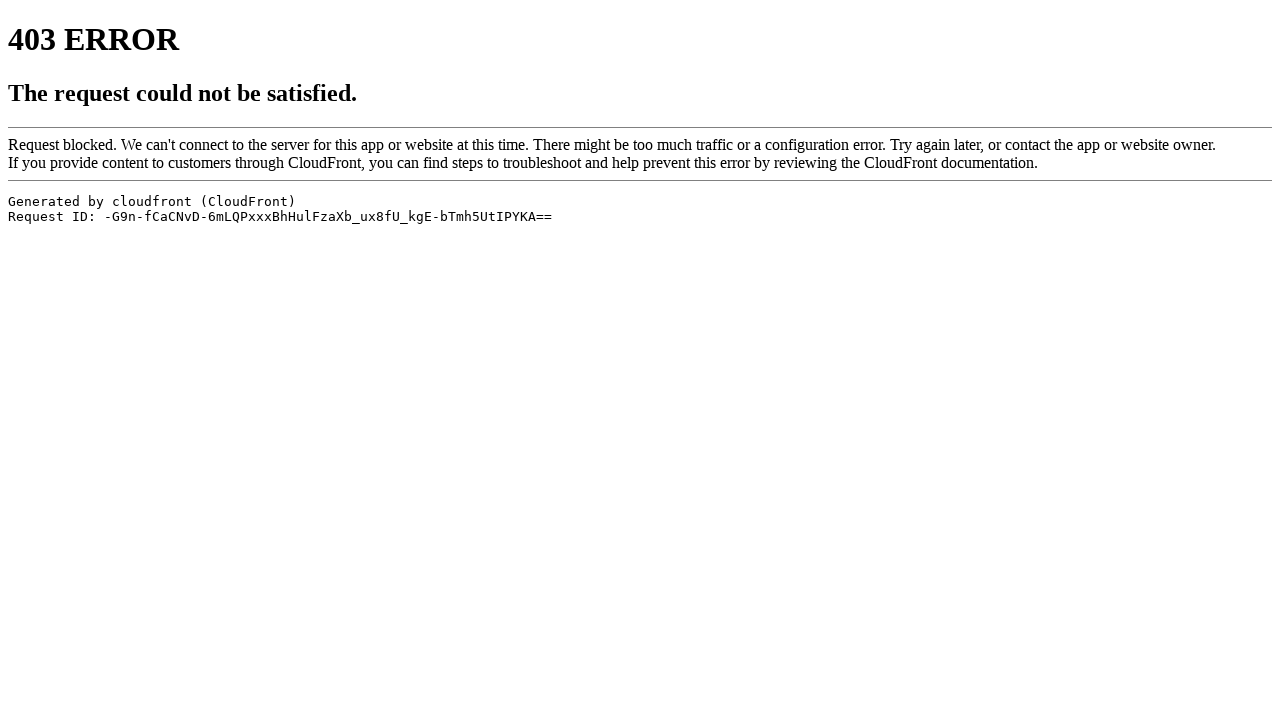

Navigated to Myntra homepage in the new tab
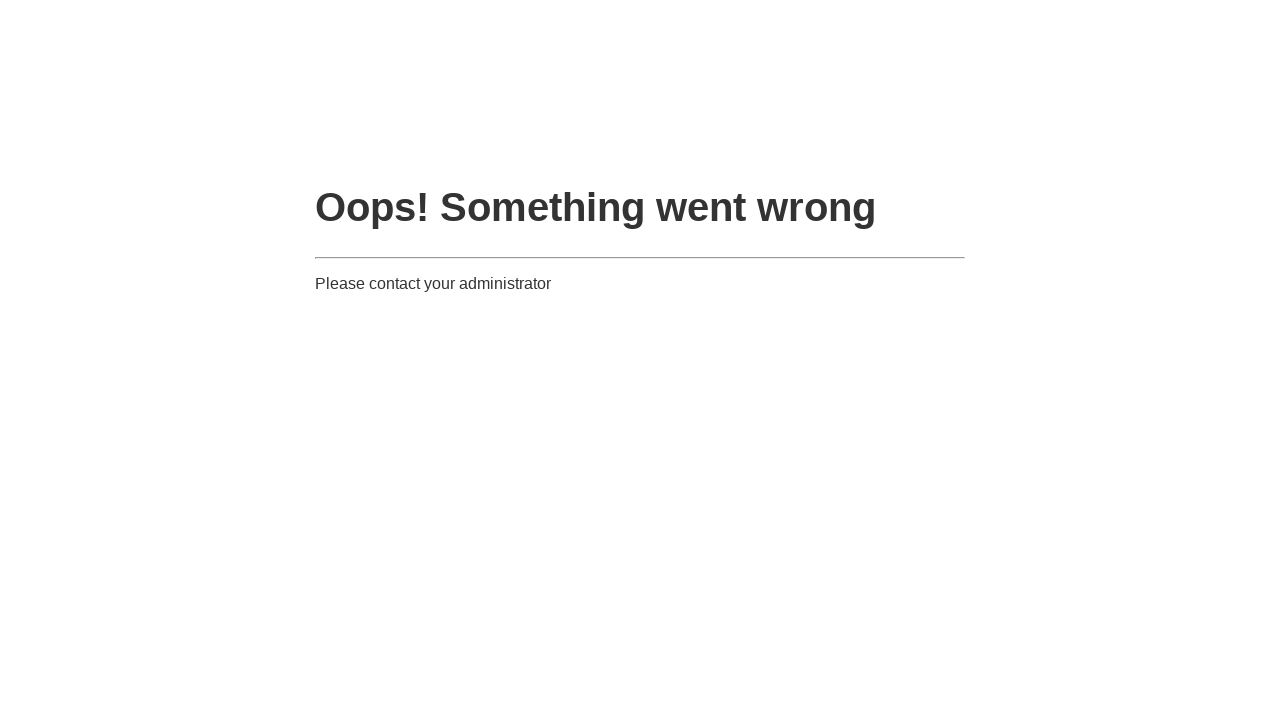

Retrieved all pages from the browser context
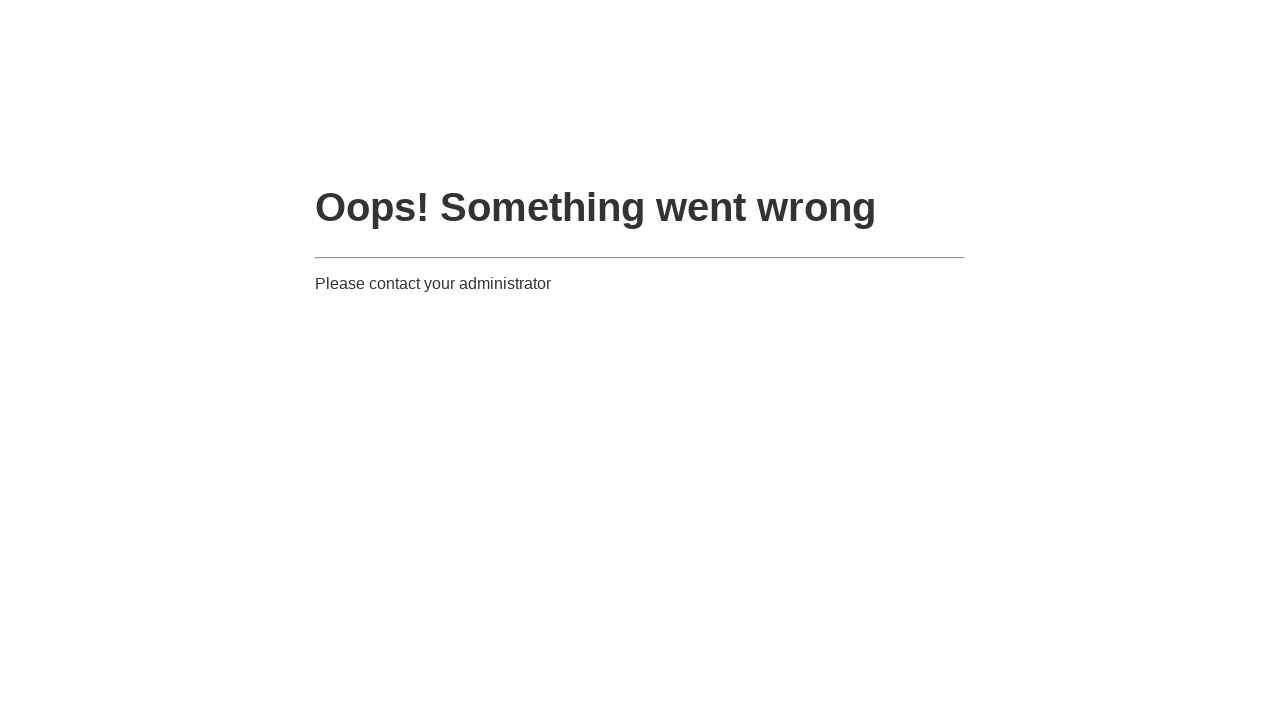

Waited for Myntra page to complete DOM content loading
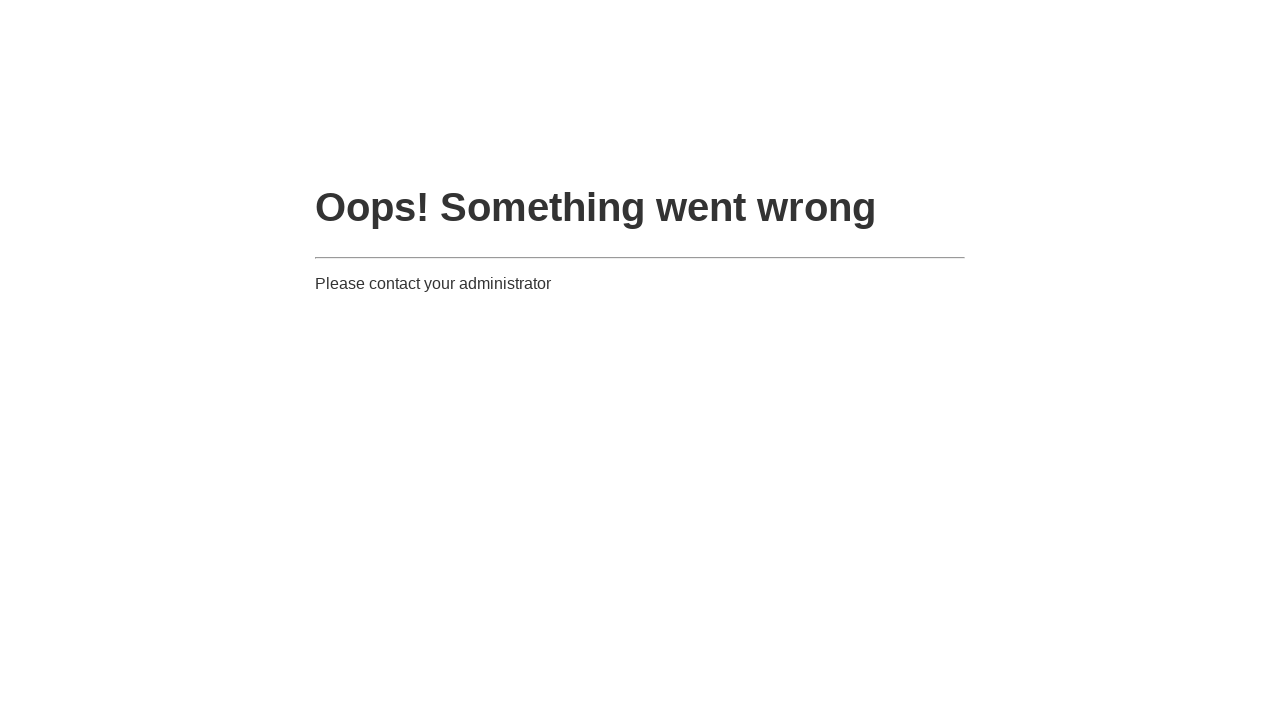

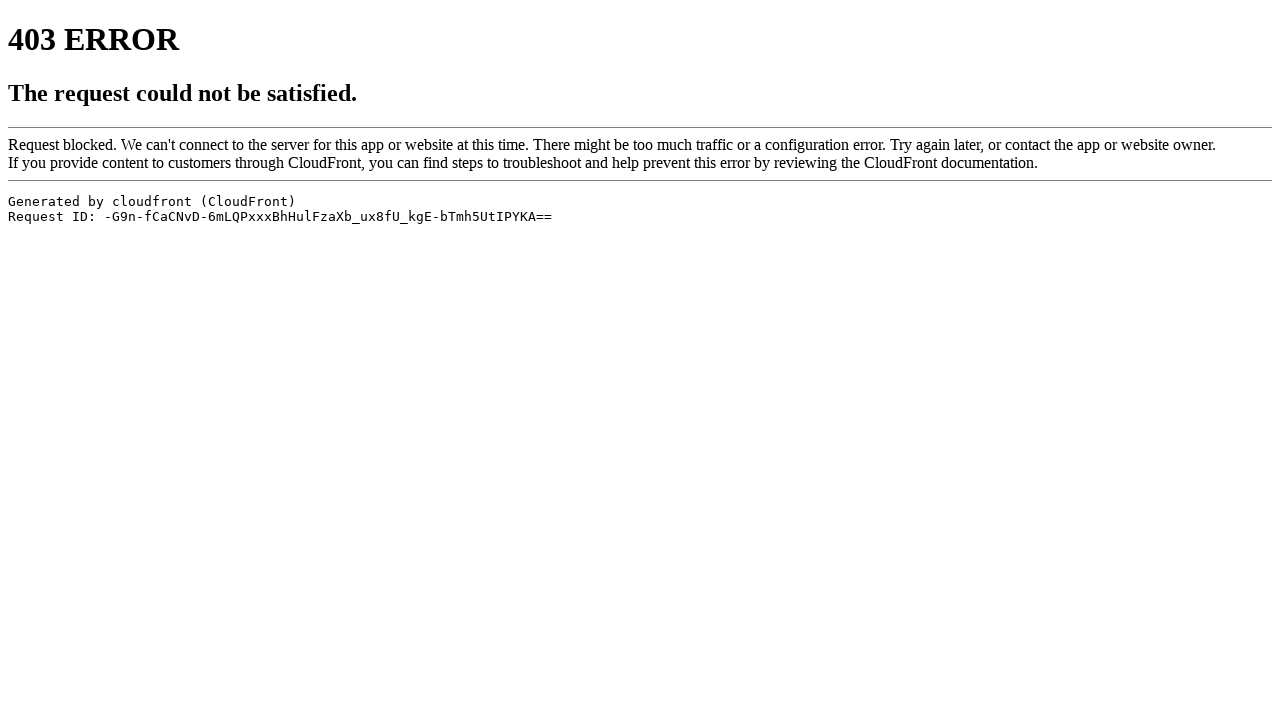